Tests the ArtPlayer video player controls including play/pause, mute, screenshot, picture-in-picture mode, and fullscreen functionality

Starting URL: https://artplayer.org/

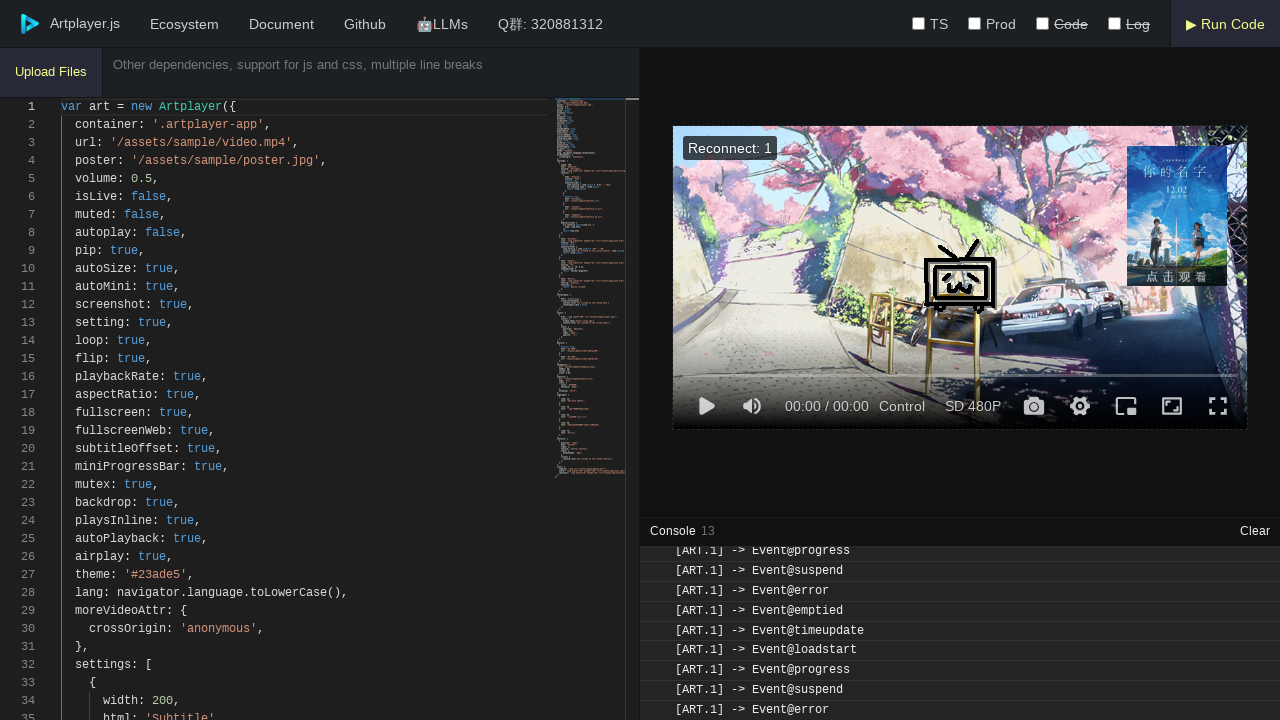

ArtPlayer control loaded - play/pause button visible
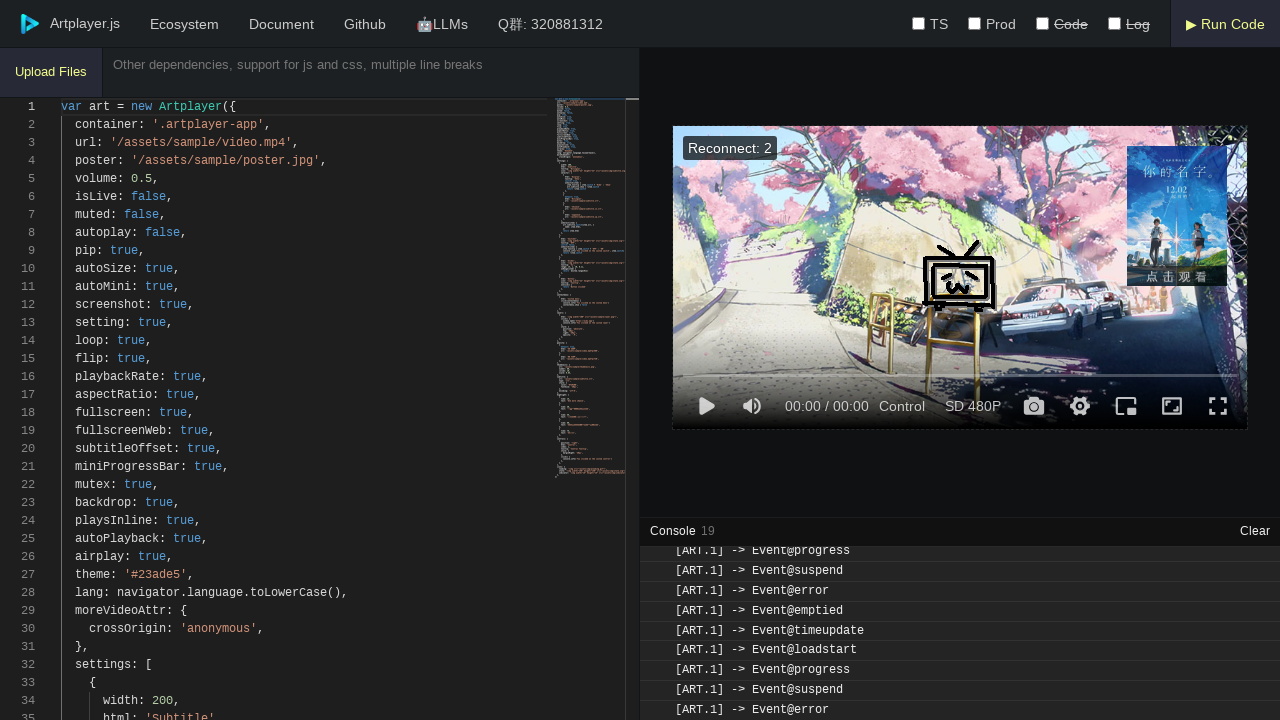

Clicked play/pause button to start video playback at (706, 406) on div.art-control.art-control-playAndPause
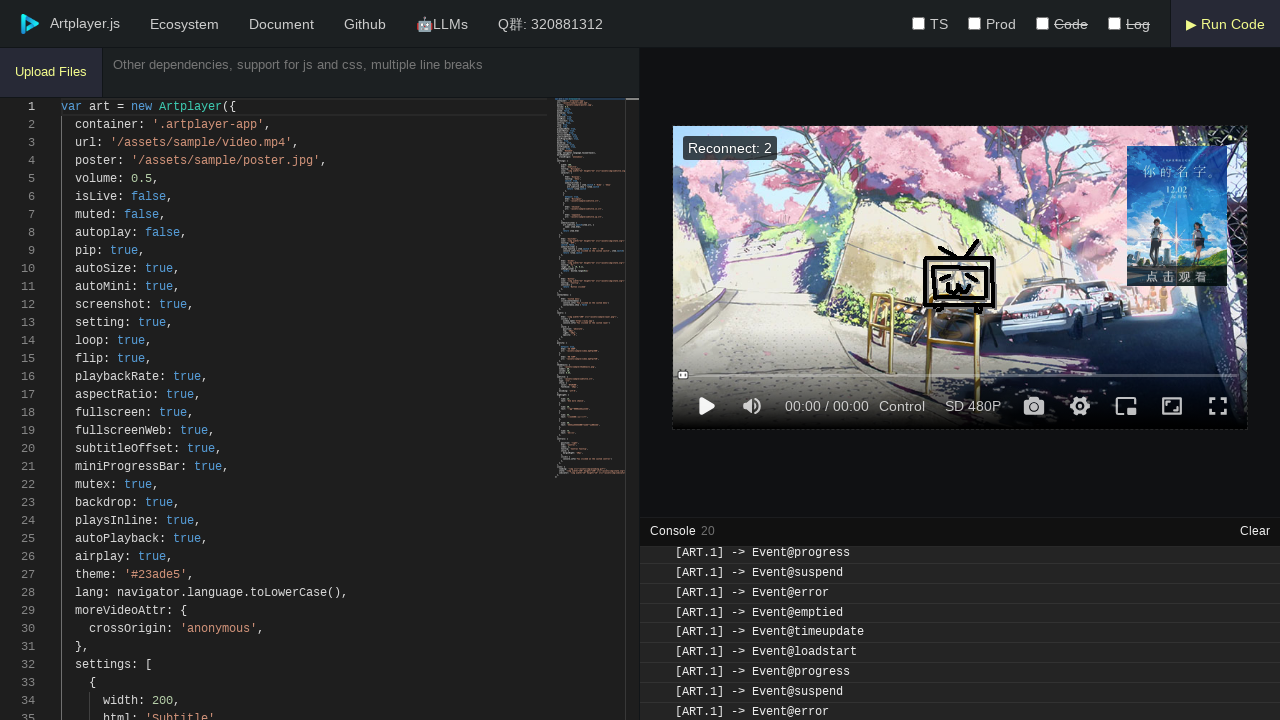

Clicked mute/volume button to toggle audio at (752, 406) on div.art-control.art-control-volume
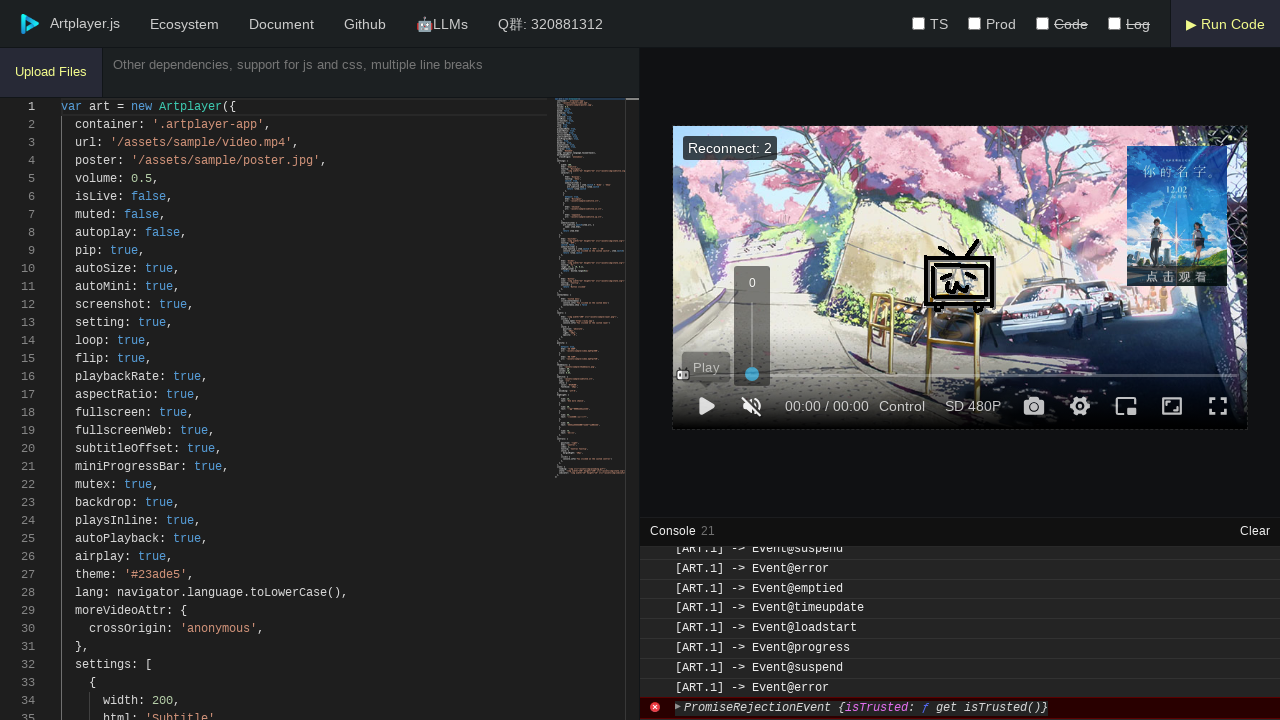

Clicked screenshot button to capture video frame at (1034, 406) on div.art-control.art-control-screenshot
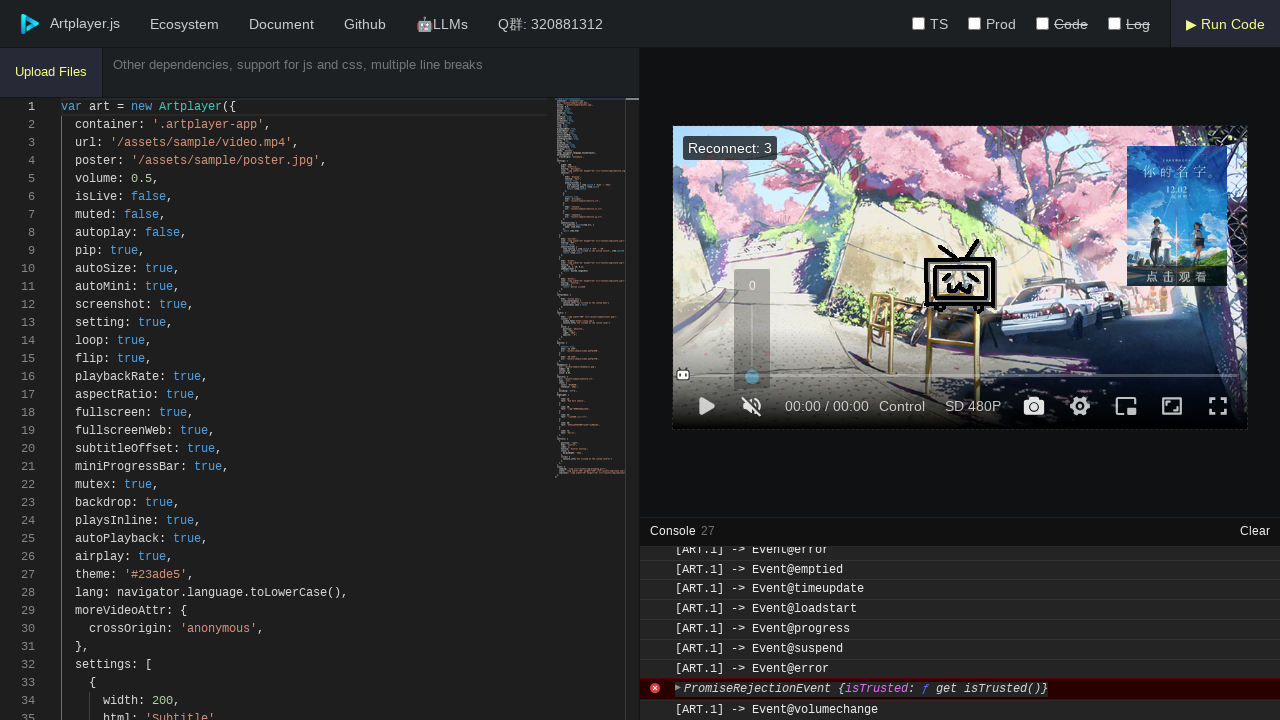

Clicked PIP button to enter picture-in-picture mode at (1126, 406) on div.art-control.art-control-pip
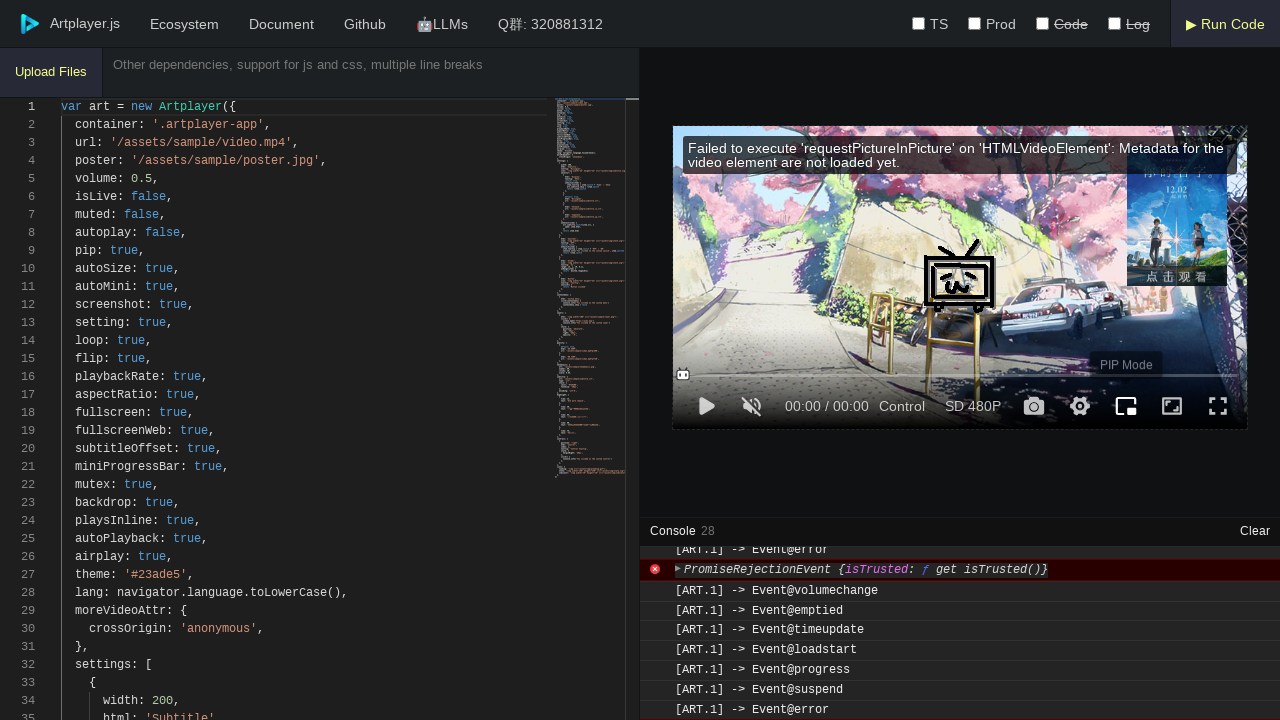

Clicked PIP button again to exit picture-in-picture mode at (1126, 406) on div.art-control.art-control-pip
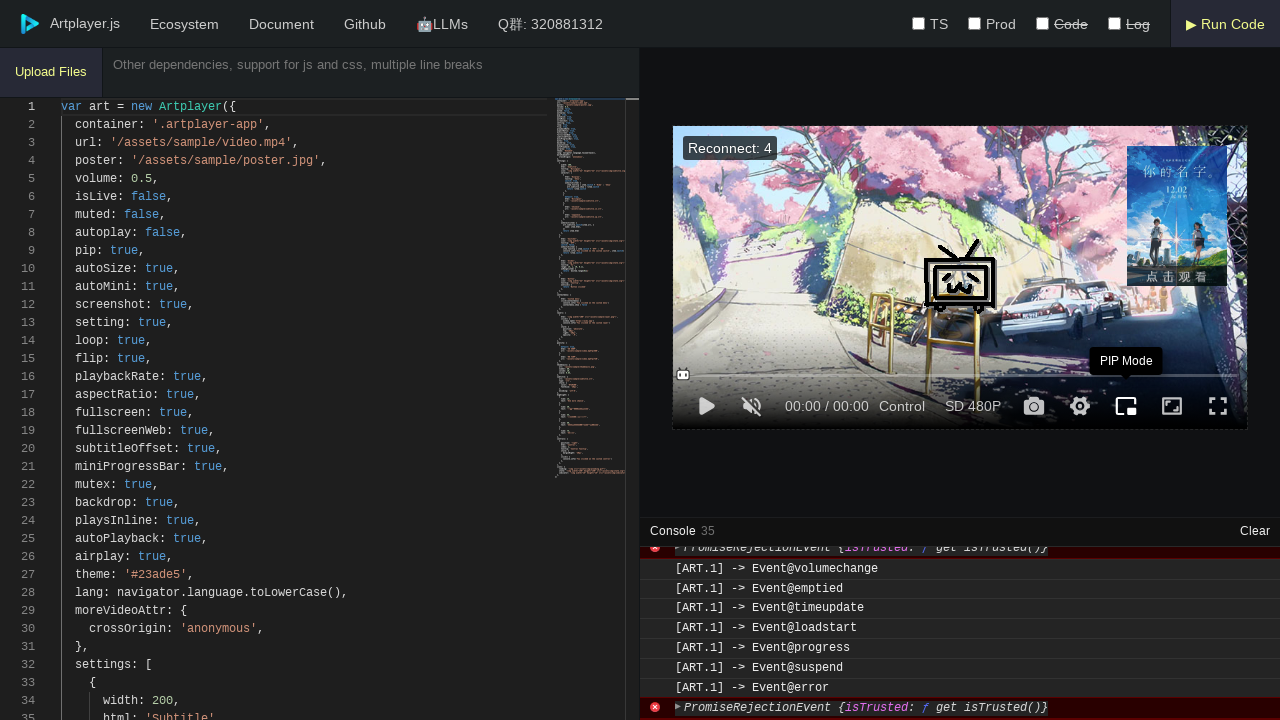

Clicked web fullscreen button to enter web fullscreen mode at (1172, 406) on div.art-control.art-control-fullscreenWeb
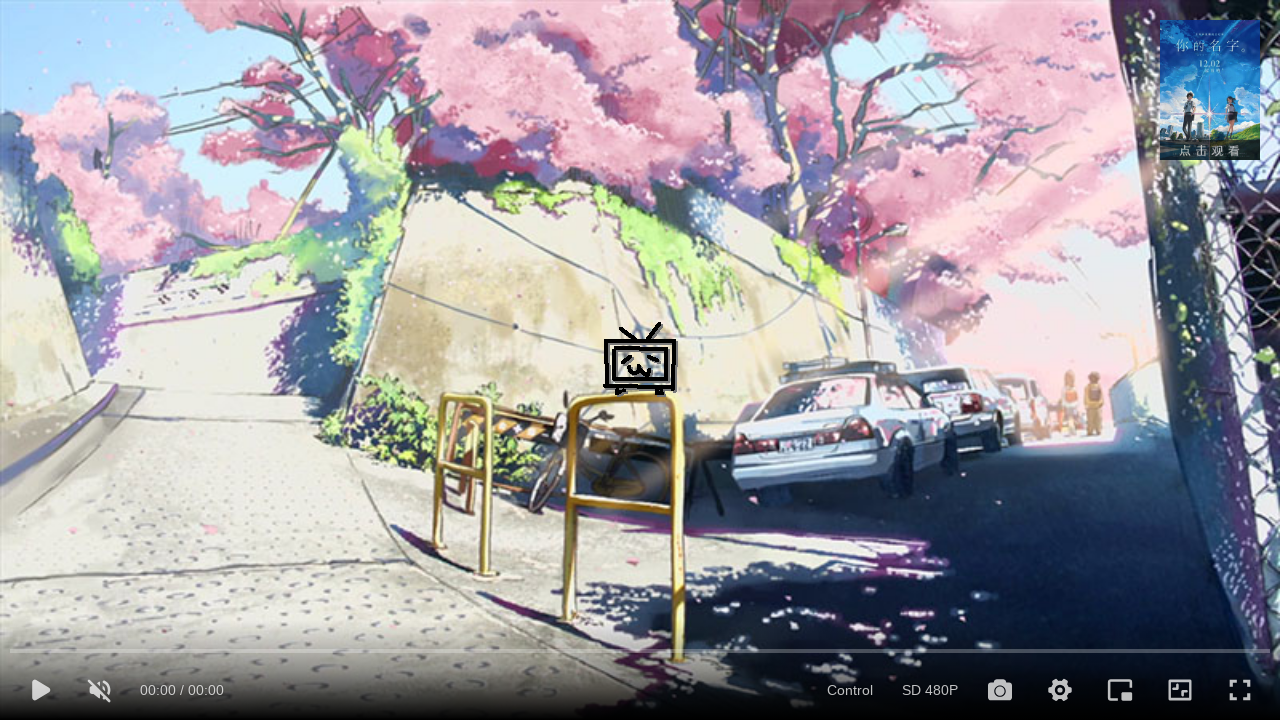

Clicked fullscreen button to enter native fullscreen mode at (1240, 690) on div.art-control.art-control-fullscreen
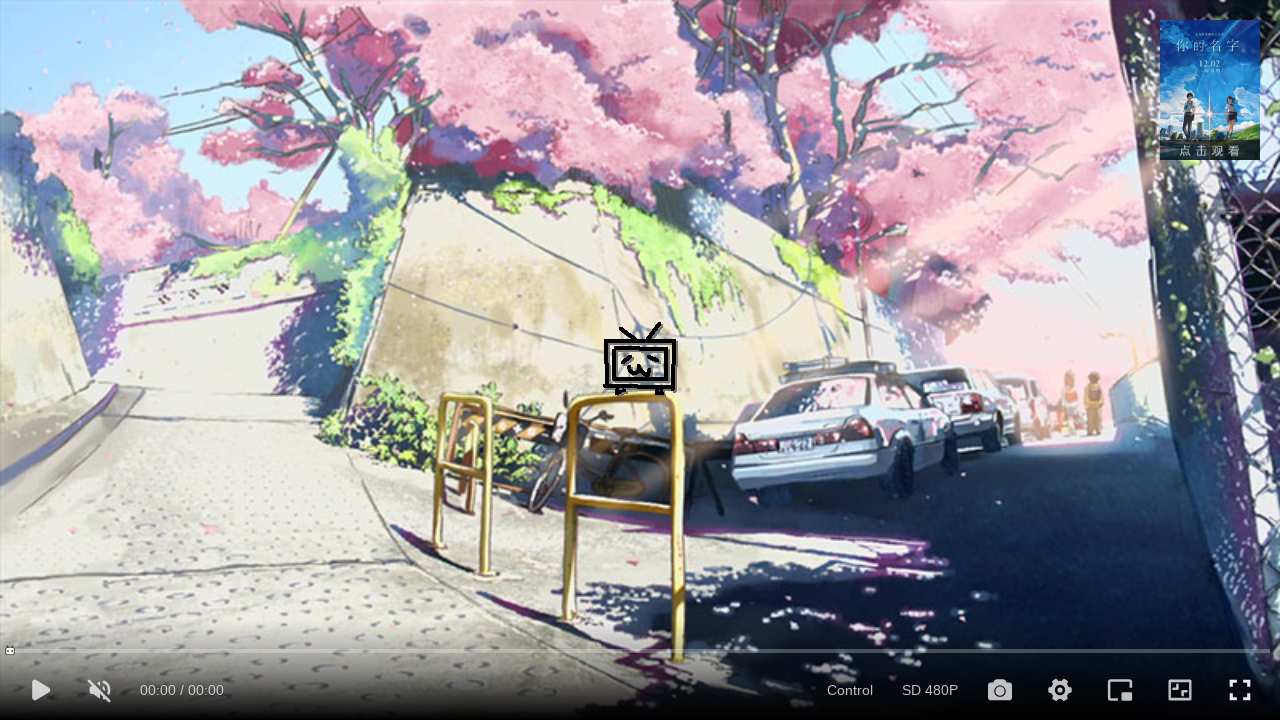

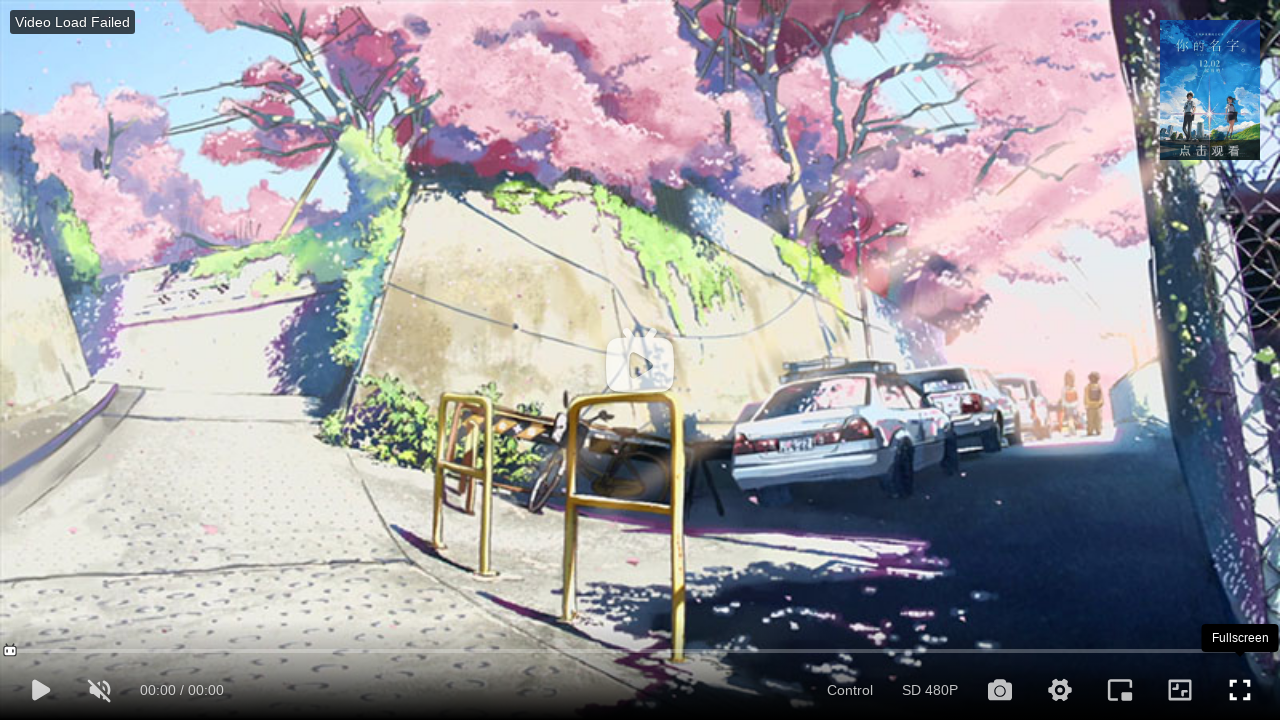